Navigates to a registration page and scrolls to a file upload element (image source field) using JavaScript scroll into view functionality.

Starting URL: http://demo.automationtesting.in/Register.html

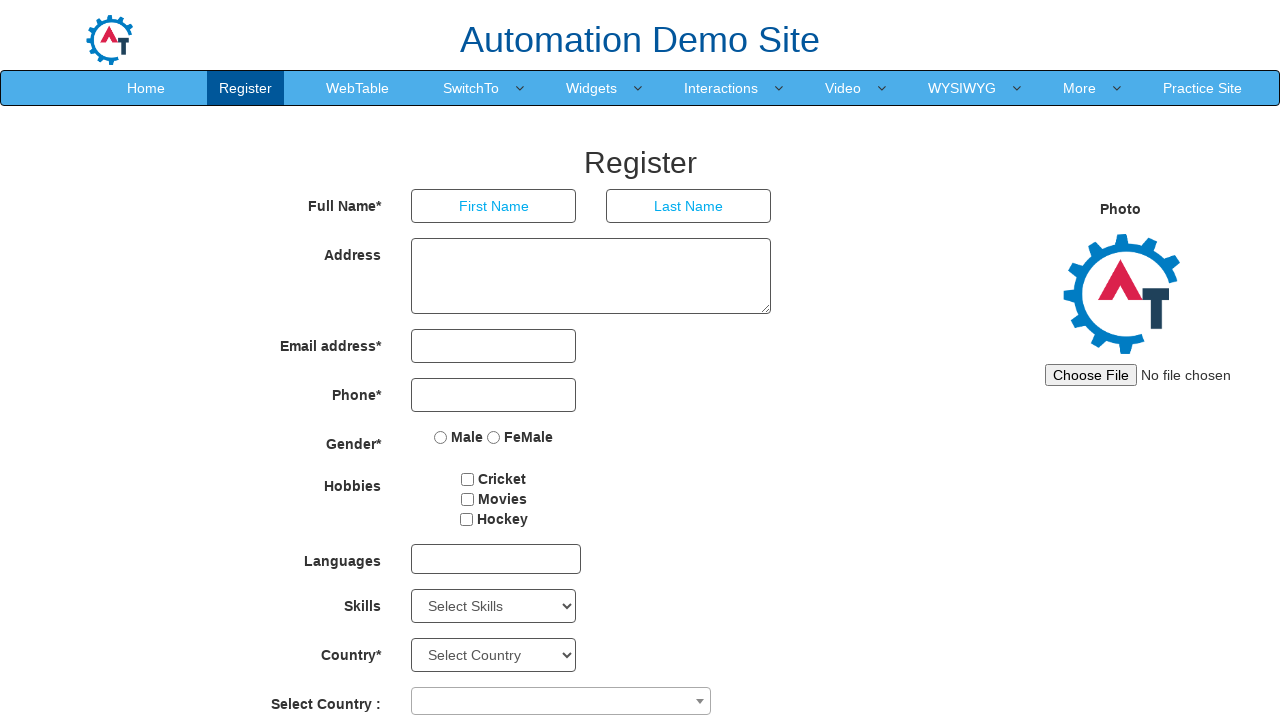

Located file upload element with ID 'imagesrc'
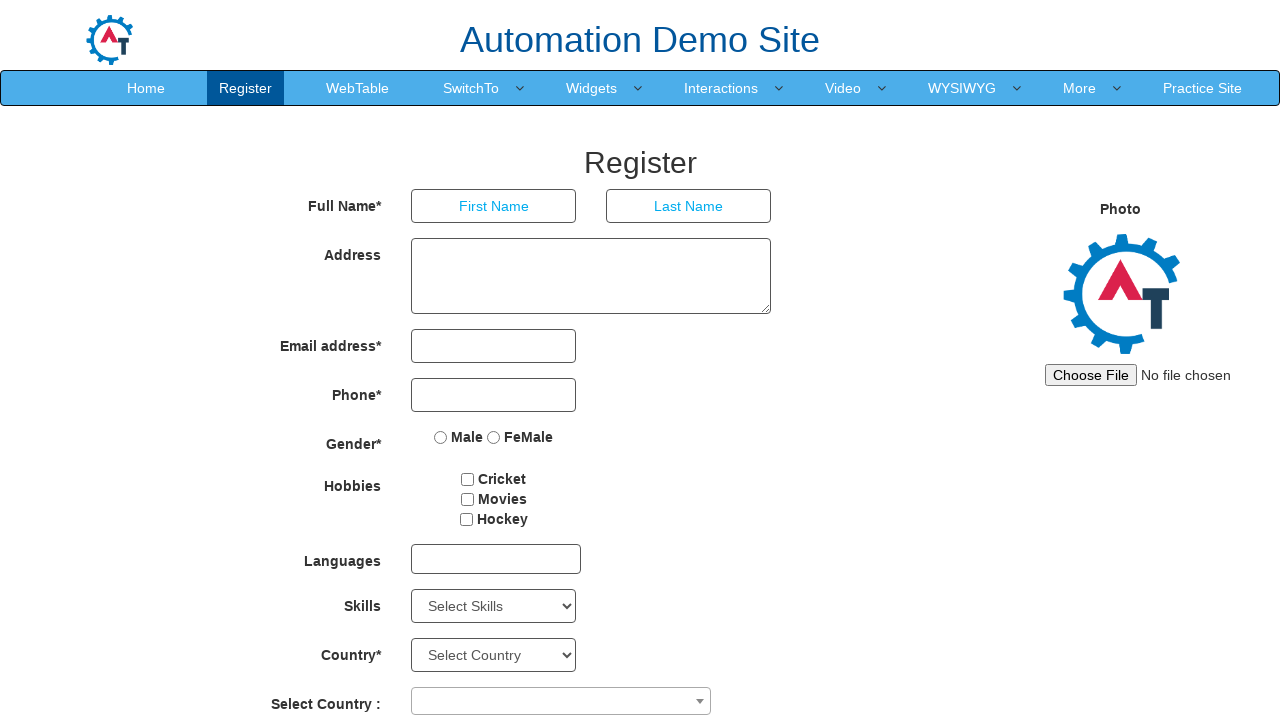

Scrolled file upload element into view
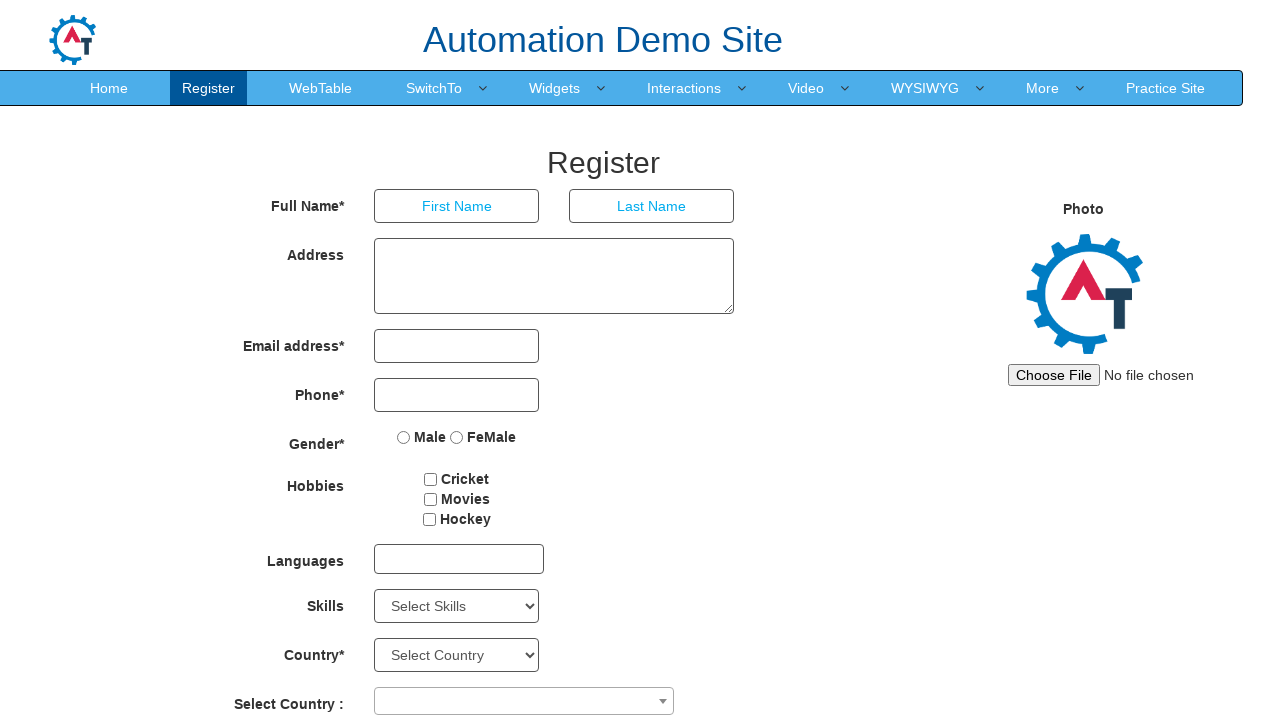

Waited 500ms for scroll animation to complete
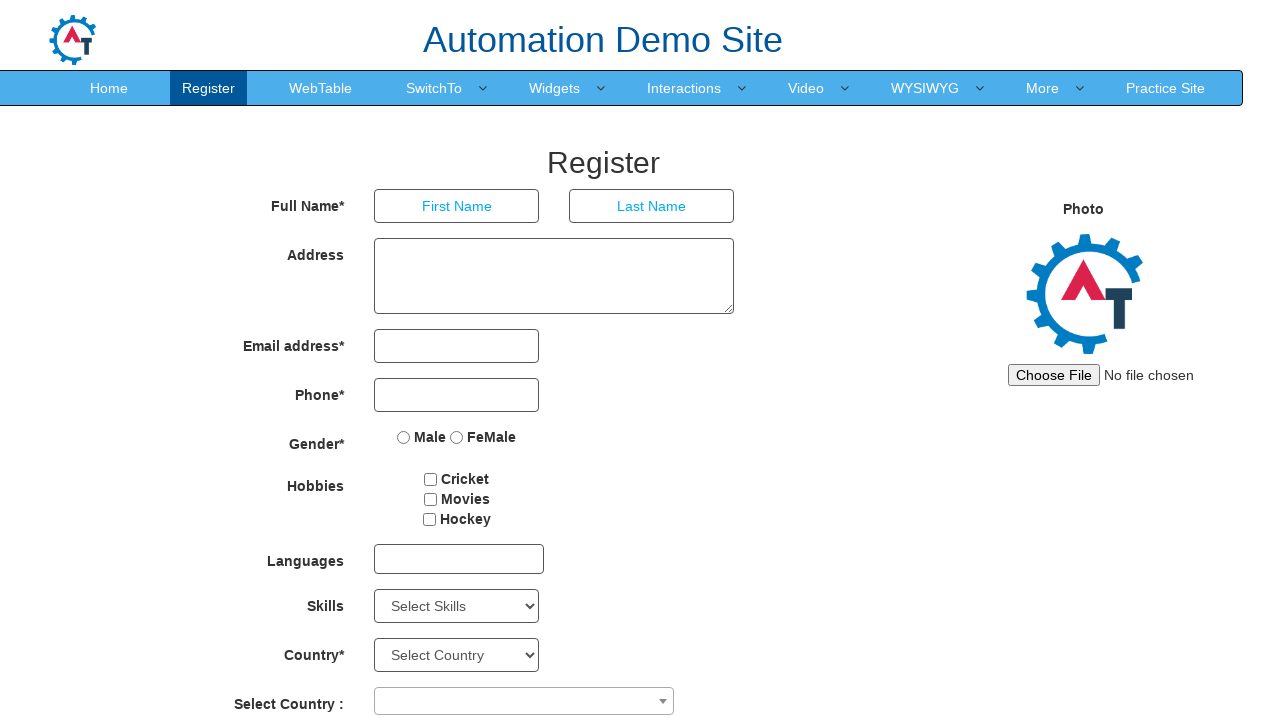

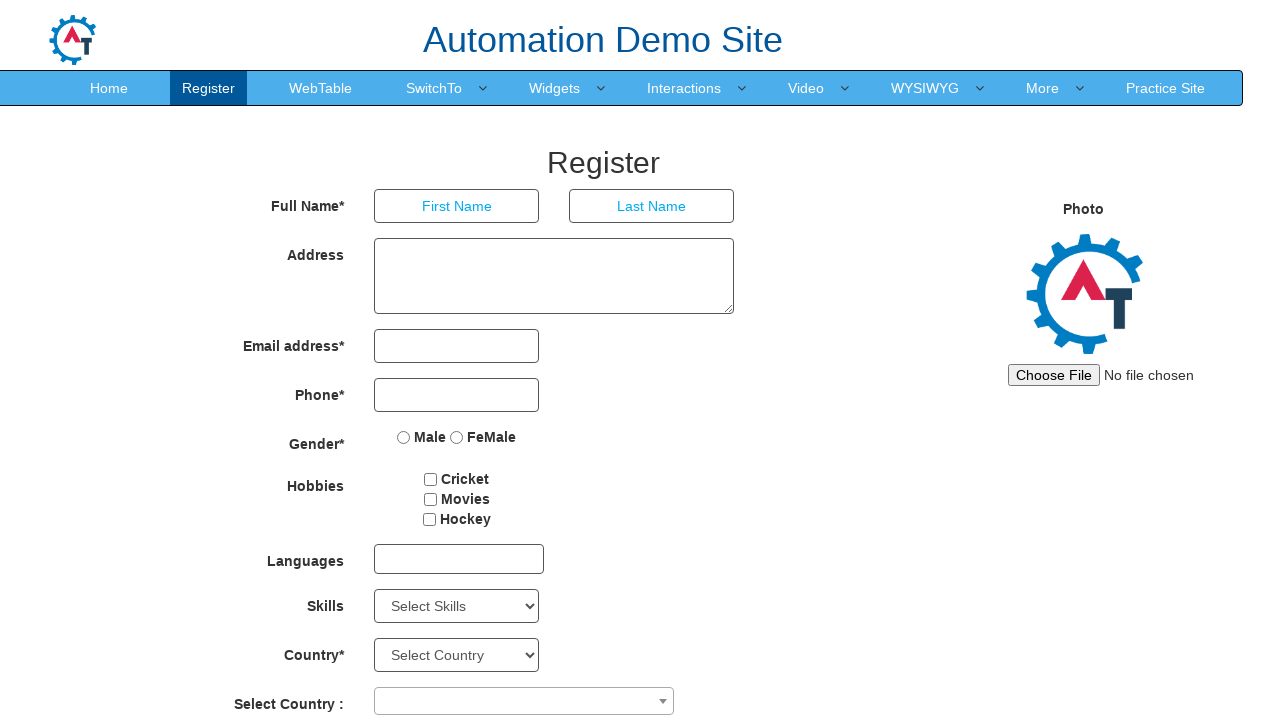